Opens the Law Prep Tutorial website and maximizes the browser window

Starting URL: https://lawpreptutorial.com/

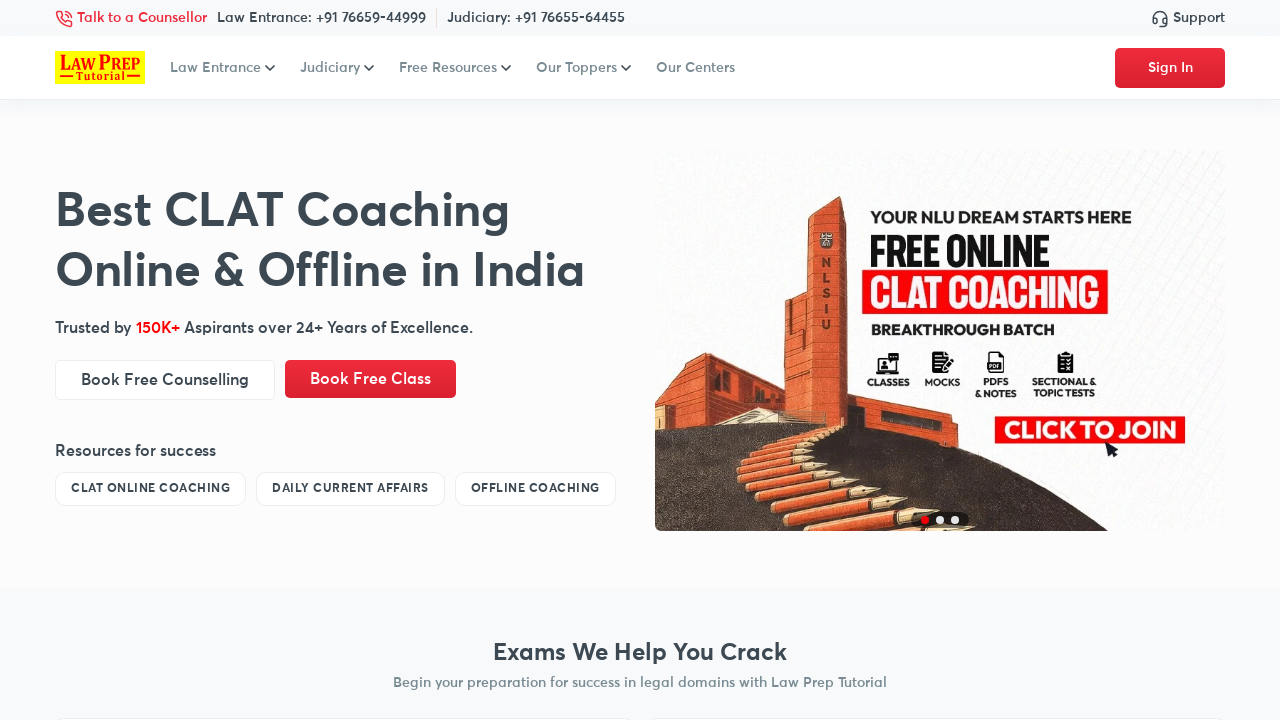

Set viewport size to 1920x1080 to maximize browser window
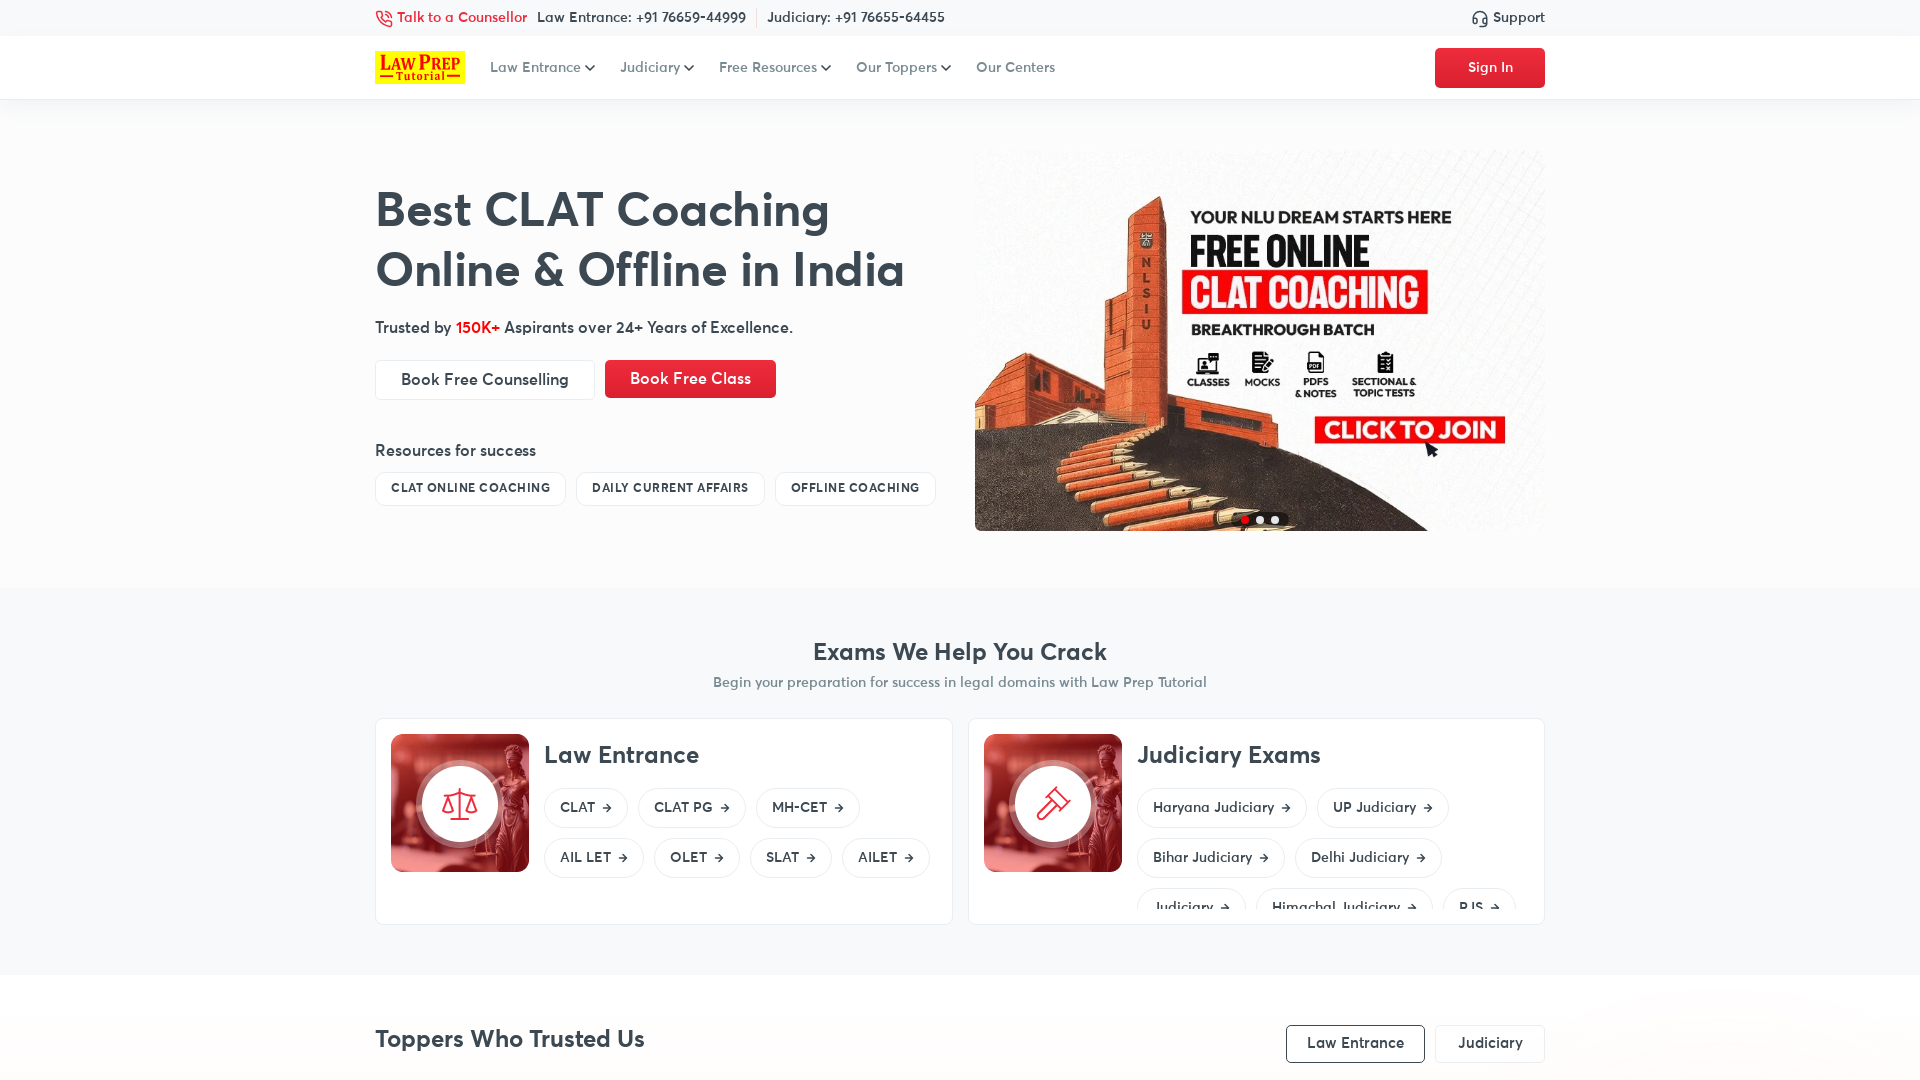

Navigated to Law Prep Tutorial website at https://lawpreptutorial.com/
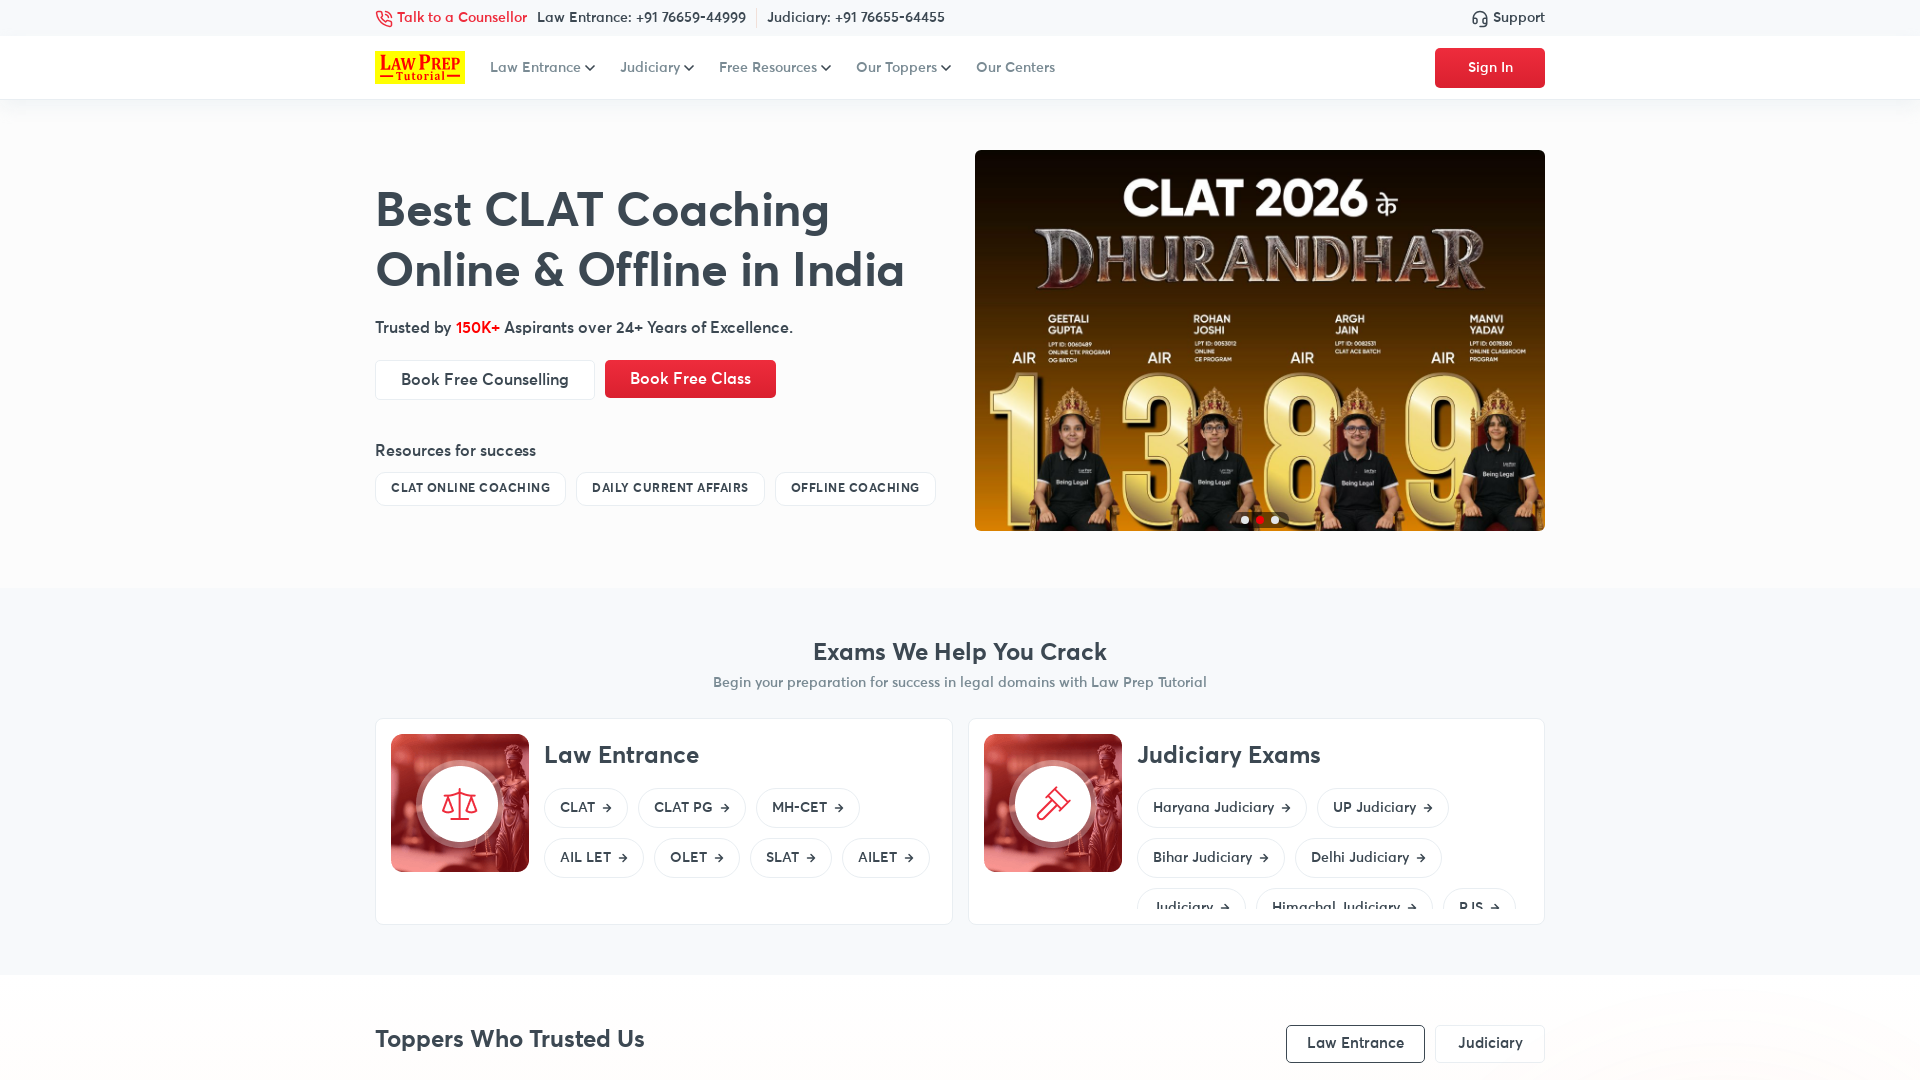

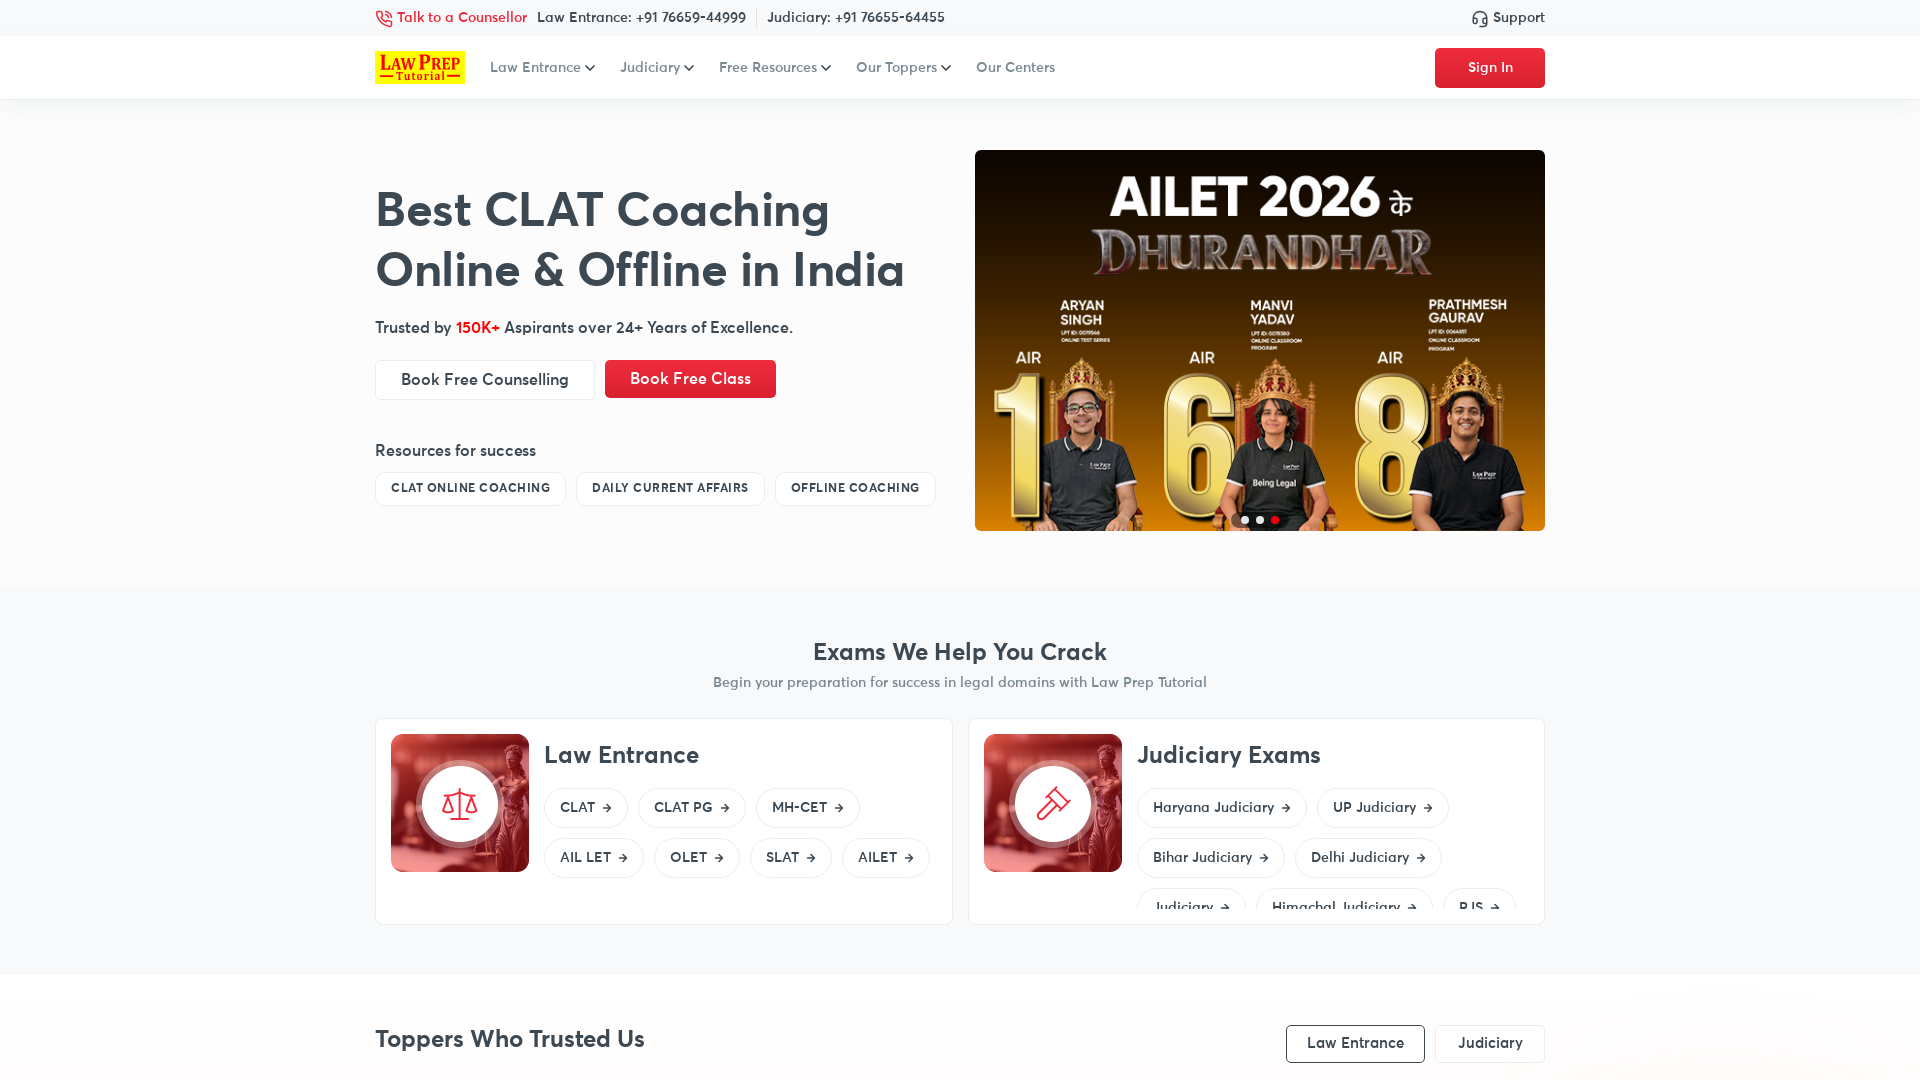